Tests checkbox interaction on jQuery UI demo page by switching to iframe and clicking a checkbox element

Starting URL: https://jqueryui.com/checkboxradio/

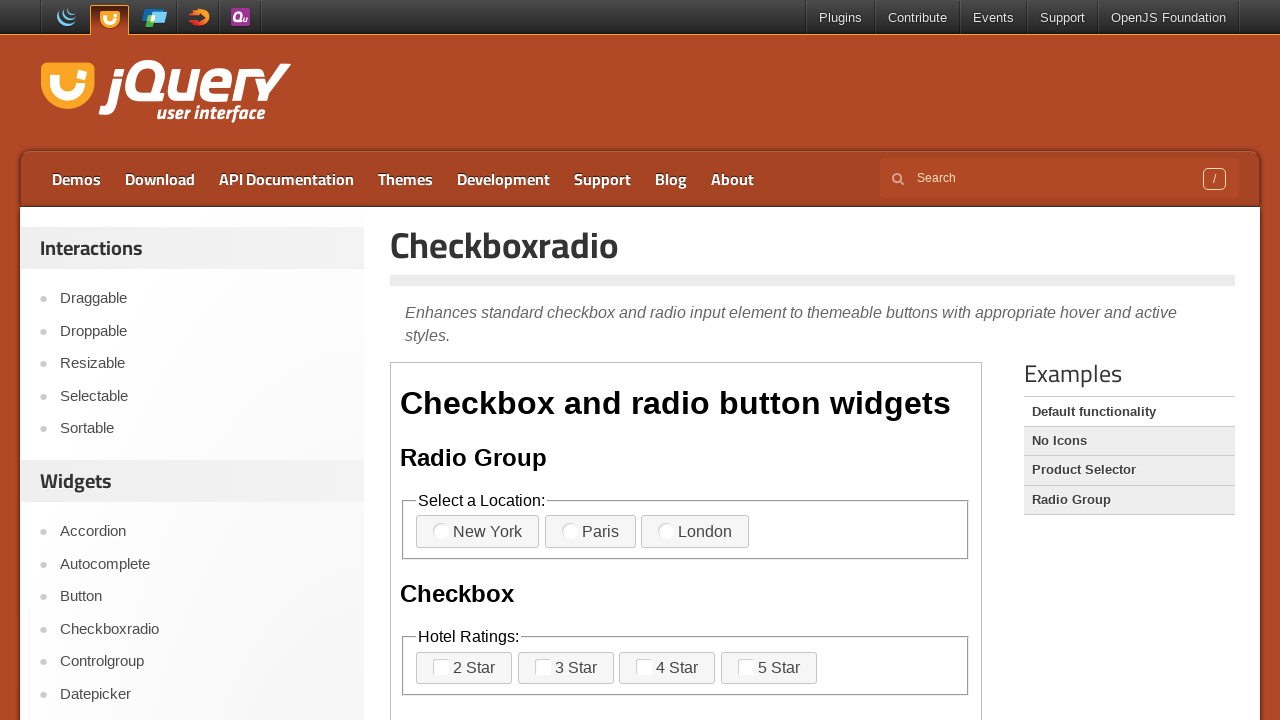

Located the demo iframe
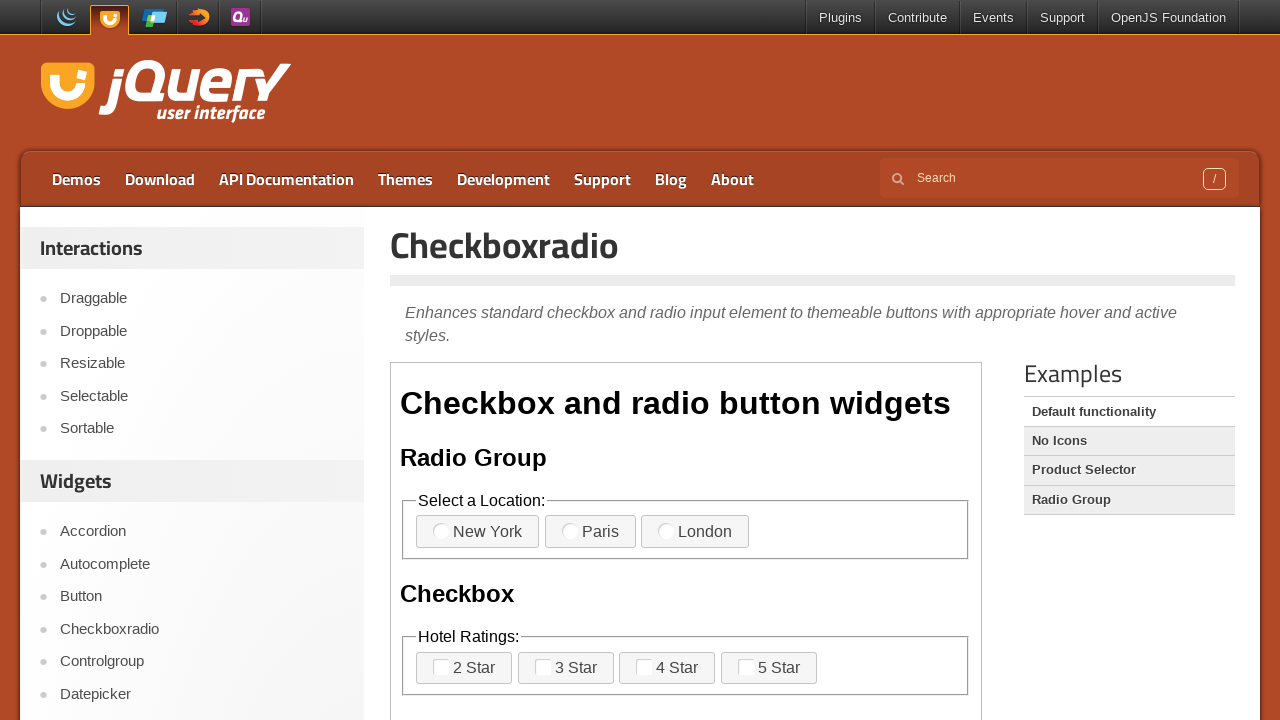

Clicked on checkbox label to toggle checkbox at (464, 668) on iframe.demo-frame >> internal:control=enter-frame >> label[for='checkbox-1']
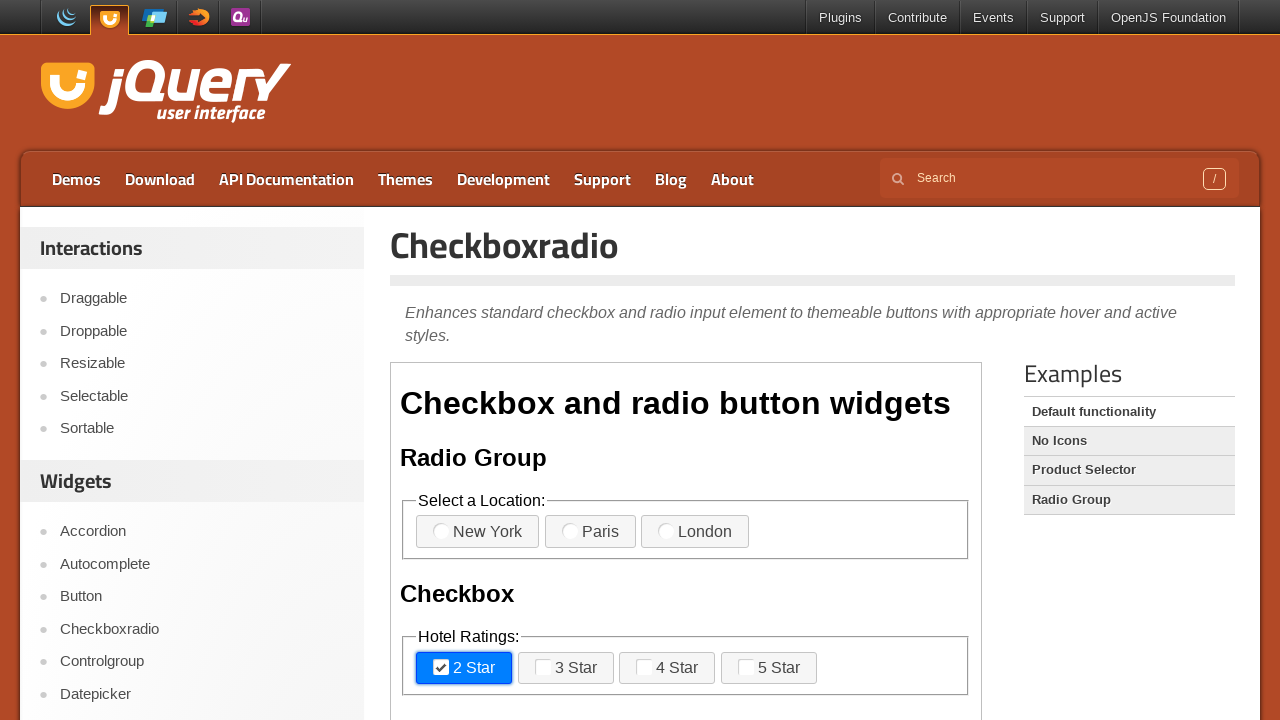

Verified checkbox label is visible
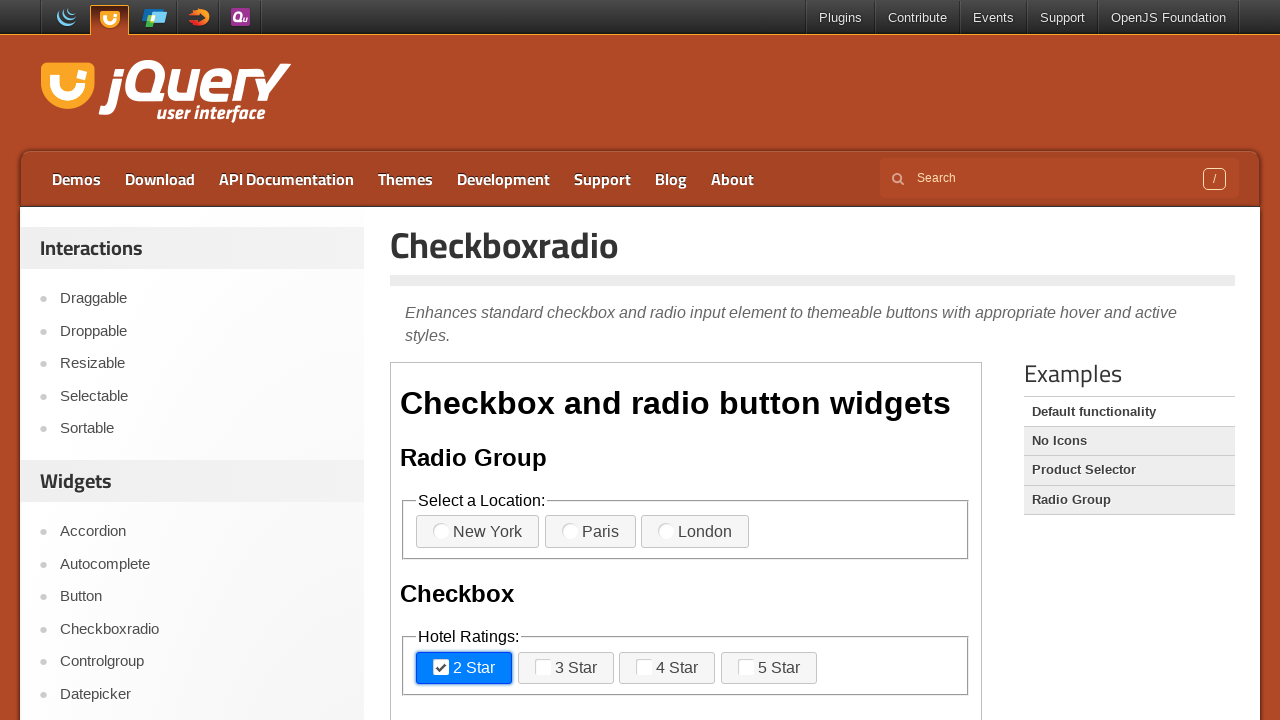

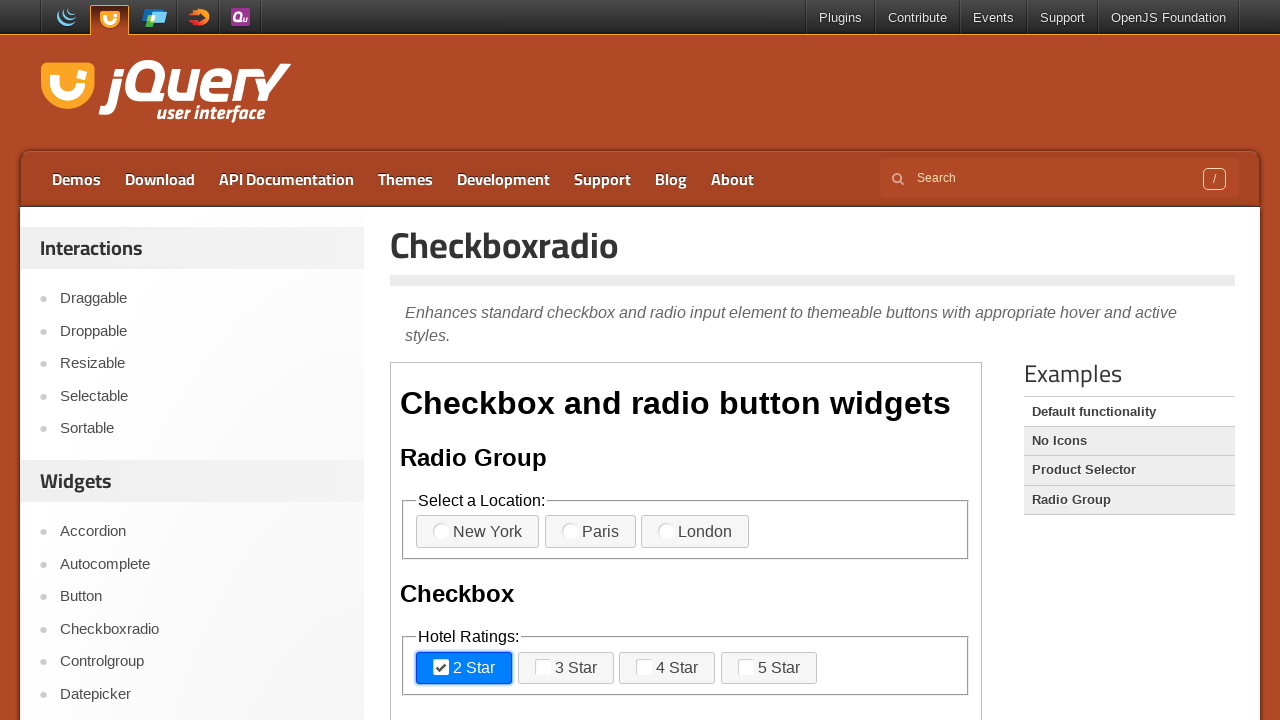